Tests the newsletter subscription functionality by scrolling to footer and submitting an email

Starting URL: https://automationexercise.com/

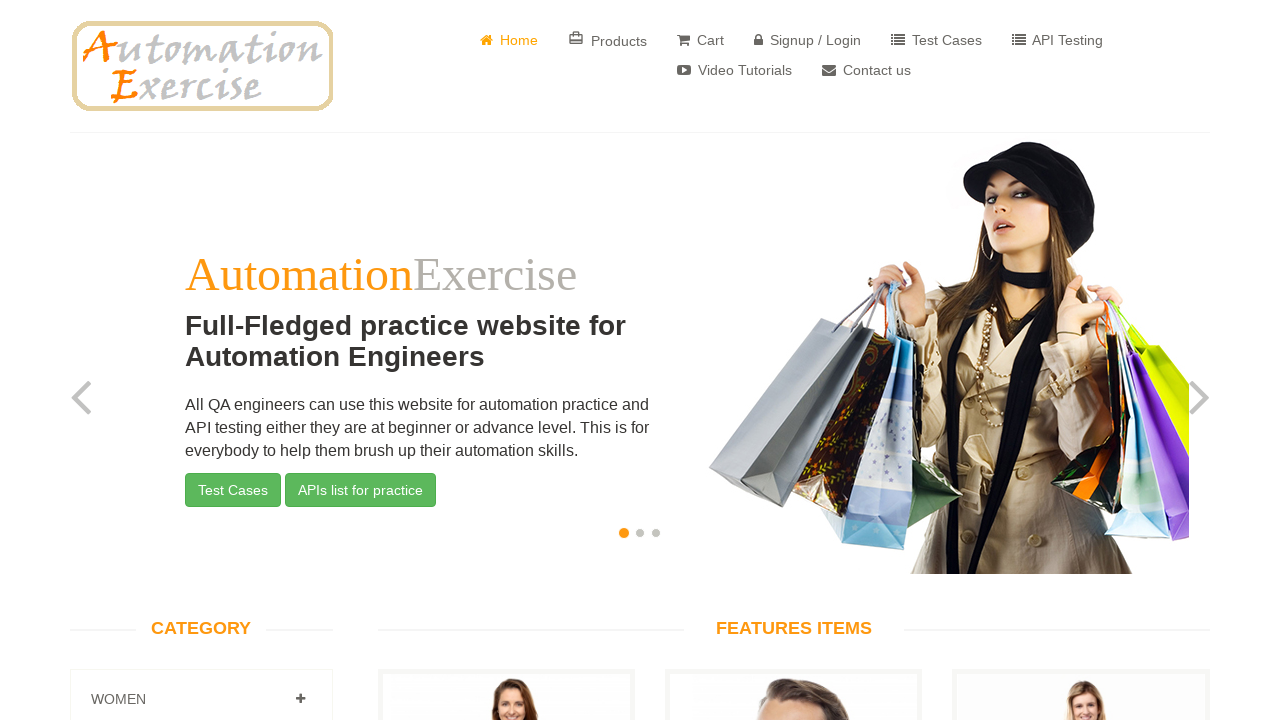

Home page loaded and website logo verified
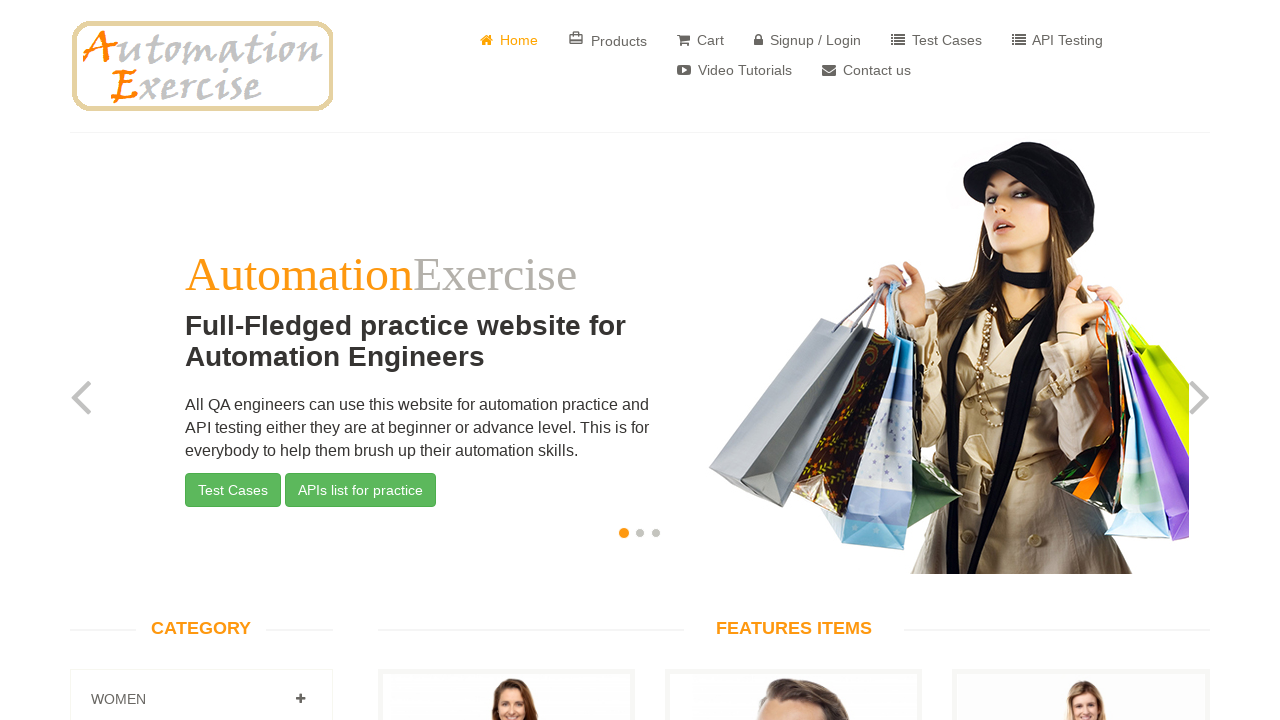

Scrolled down to footer section
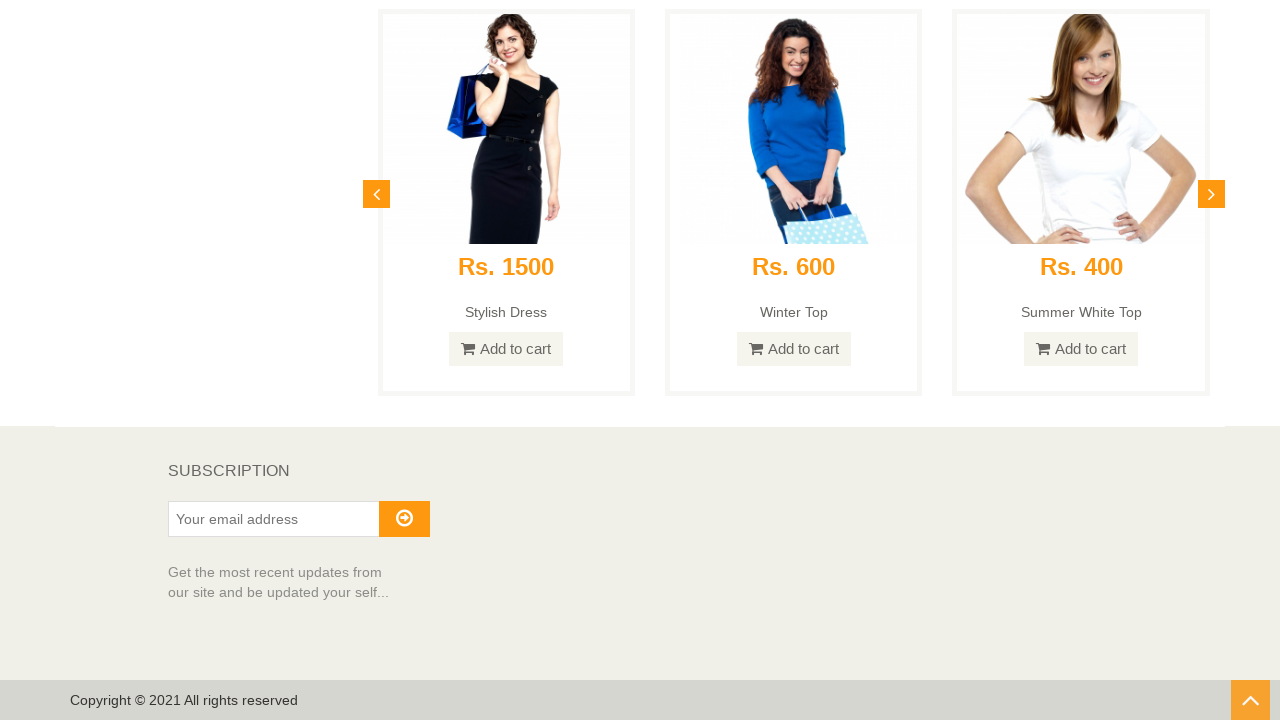

Subscription section header verified
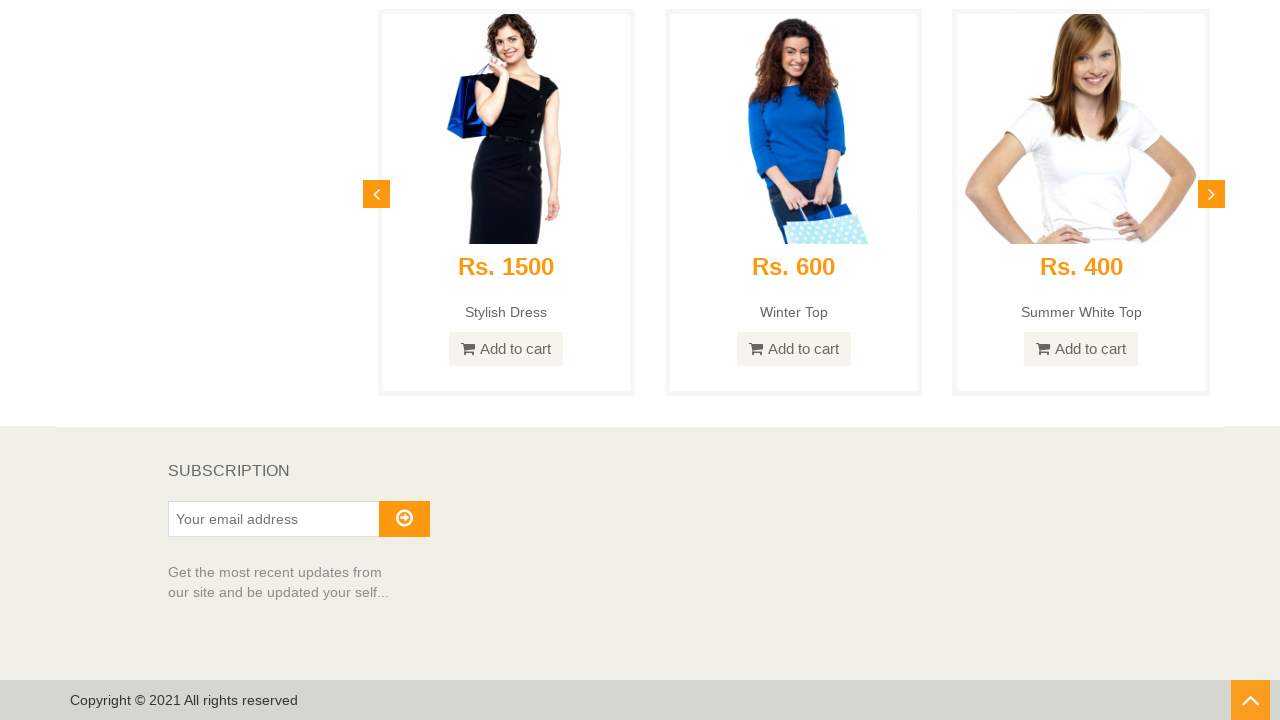

Filled subscription email field with test email address on #susbscribe_email
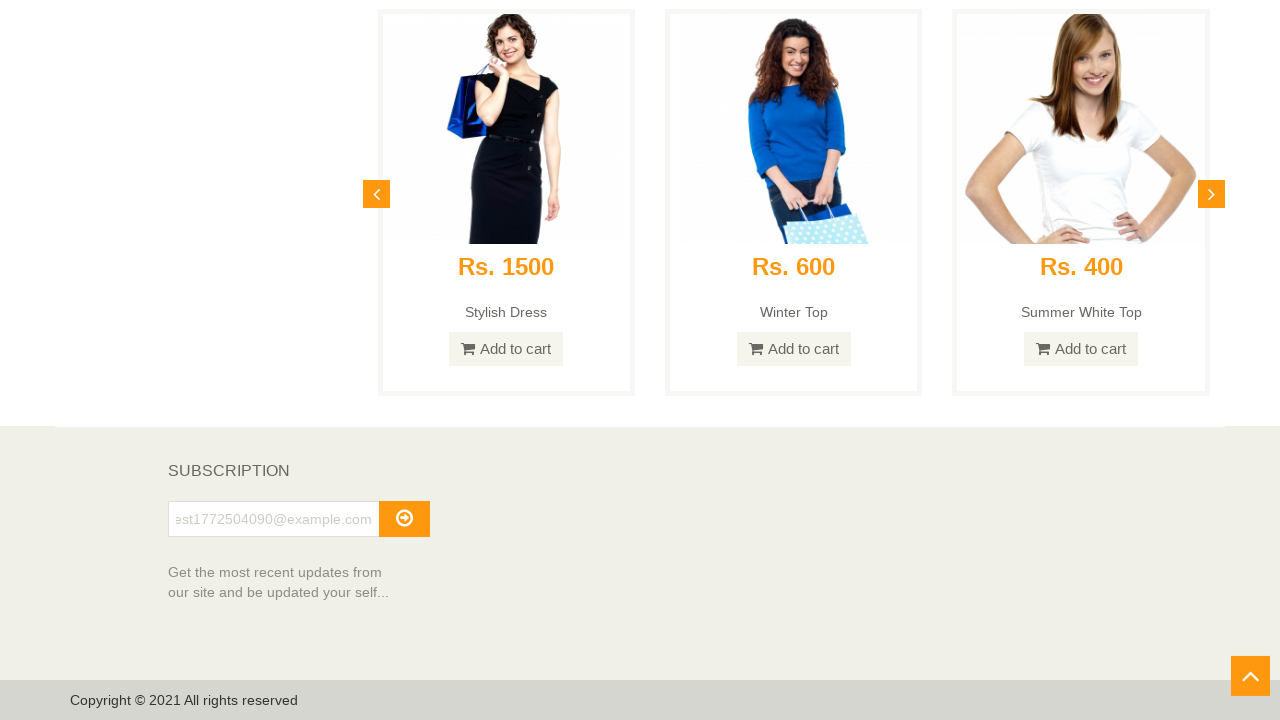

Clicked subscribe button to submit newsletter subscription at (404, 519) on #subscribe
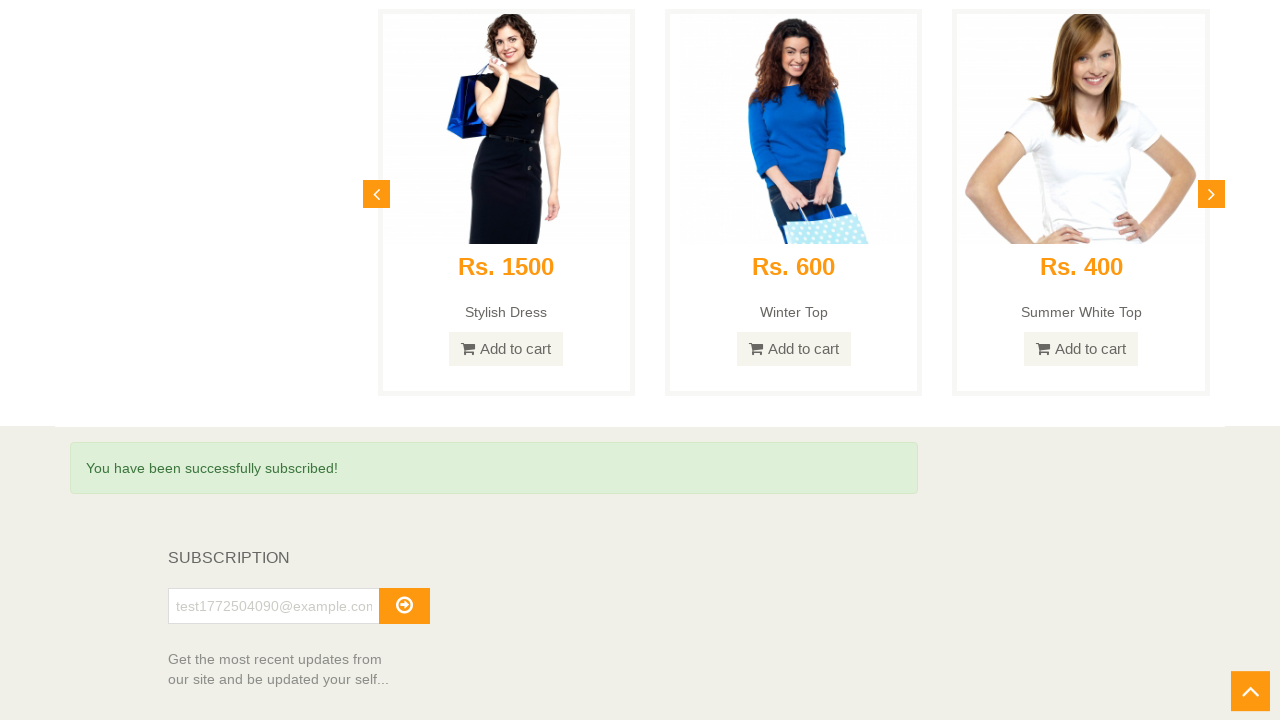

Subscription success message confirmed
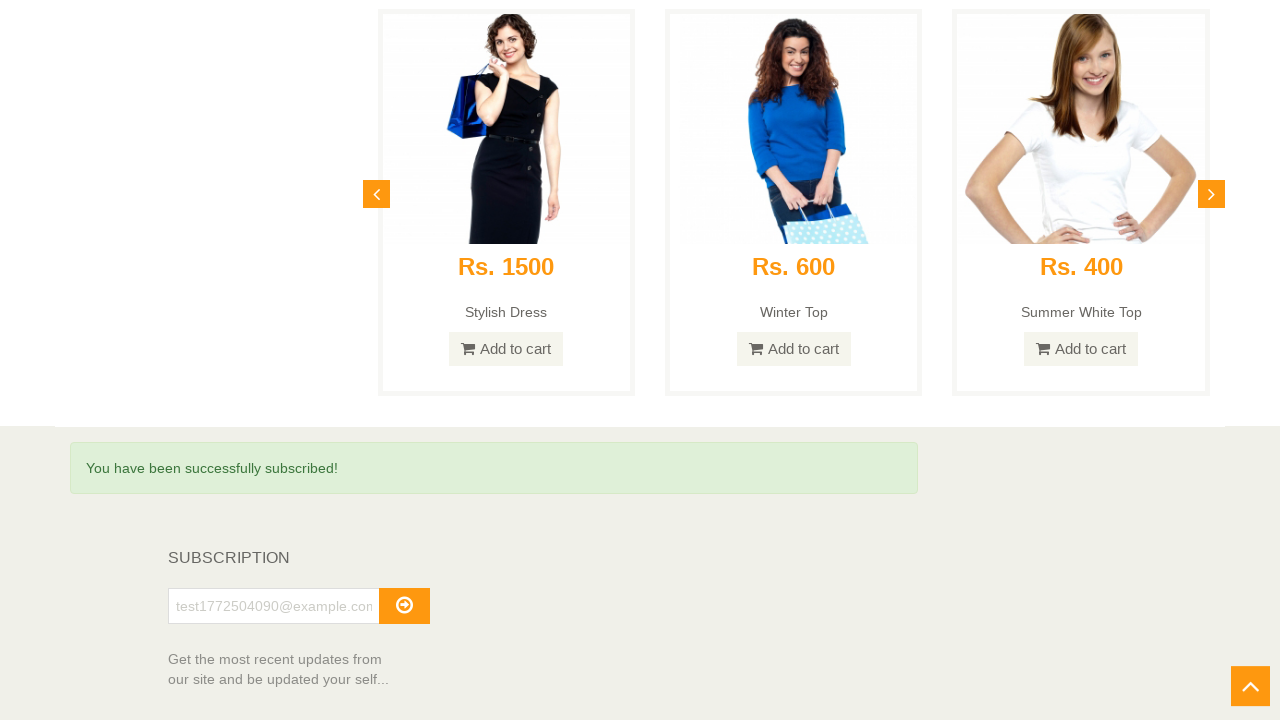

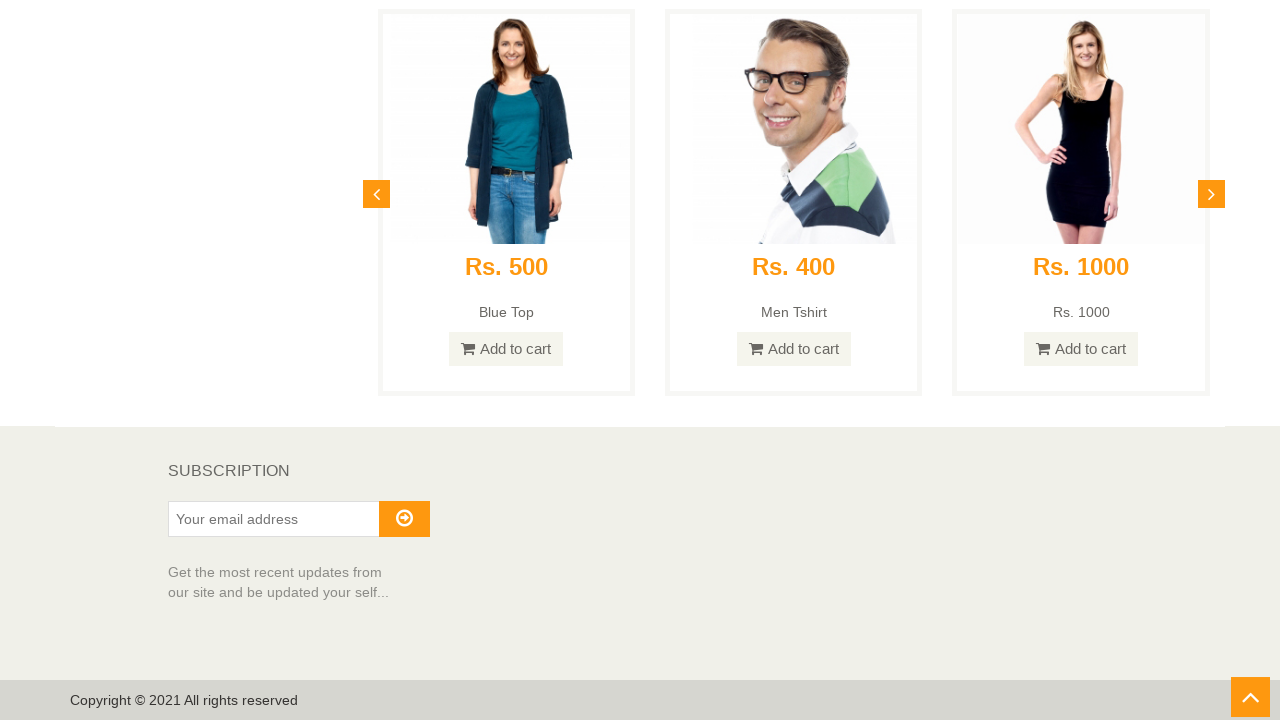